Tests right-click context menu functionality by right-clicking on a target element to open the context menu, then clicking on the "Edit" option from the menu items.

Starting URL: https://swisnl.github.io/jQuery-contextMenu/demo.html

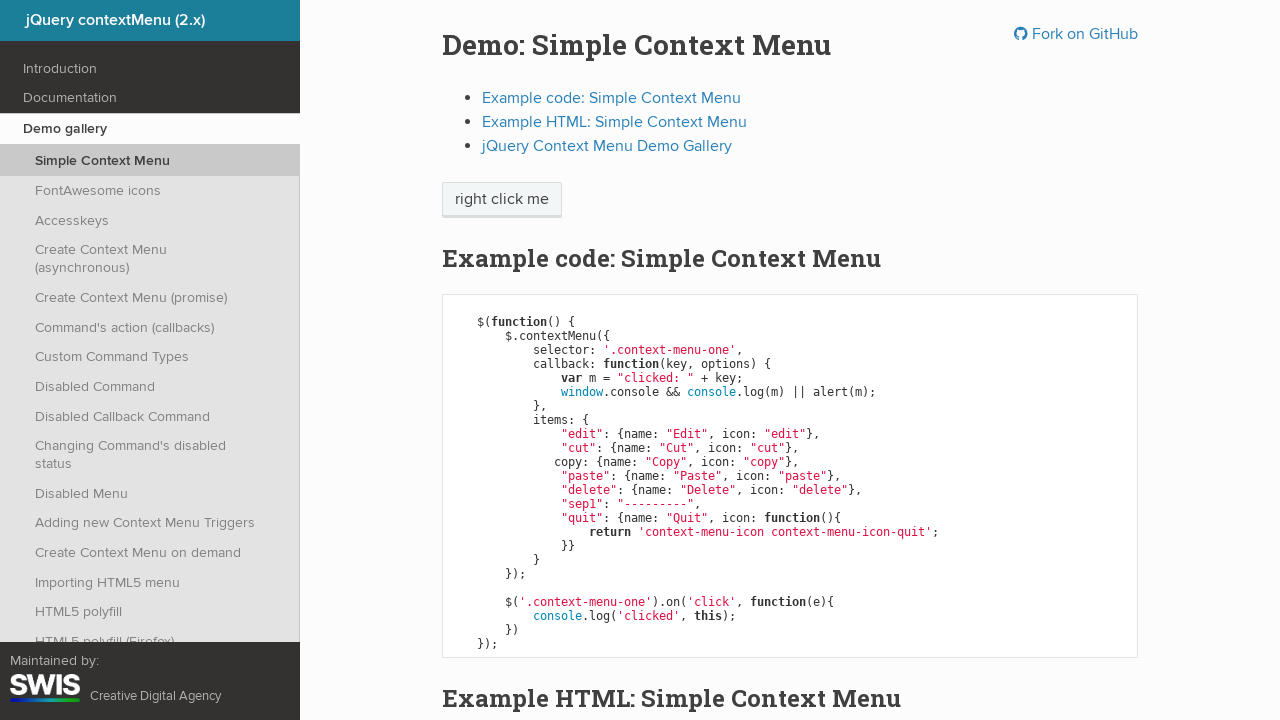

Right-clicked on 'right click me' element to open context menu at (502, 200) on //span[text()='right click me']
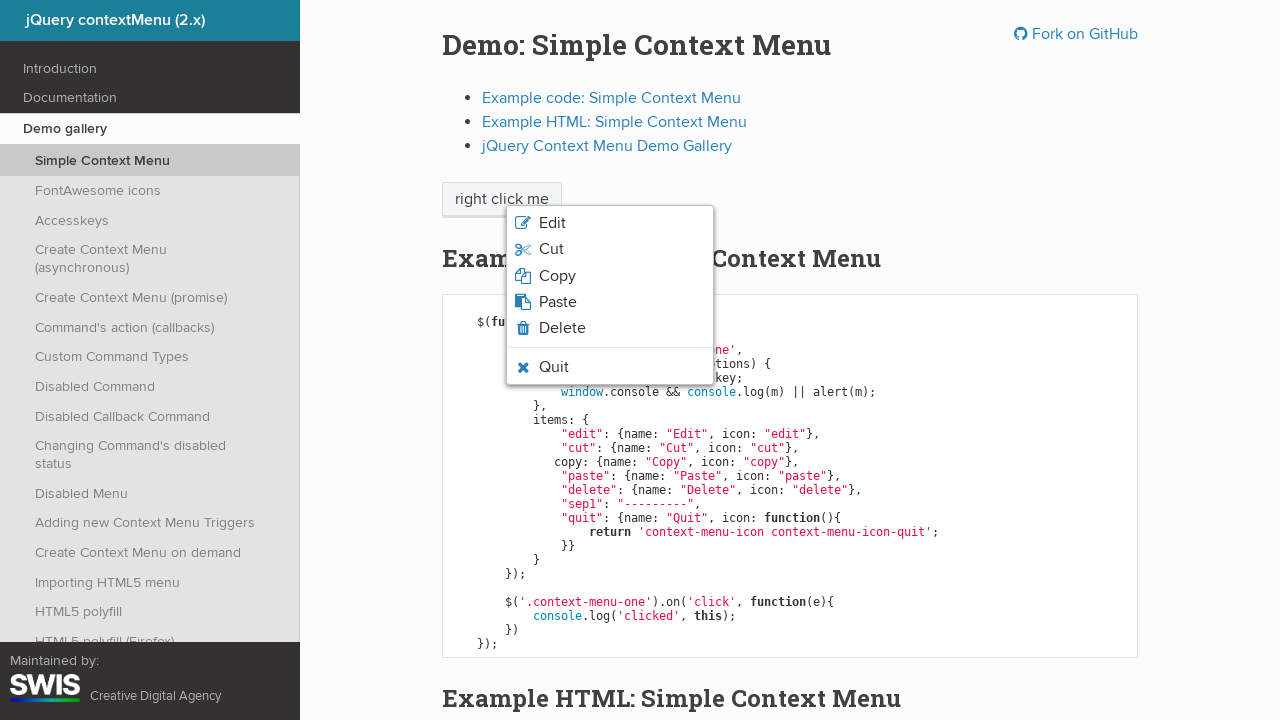

Context menu appeared
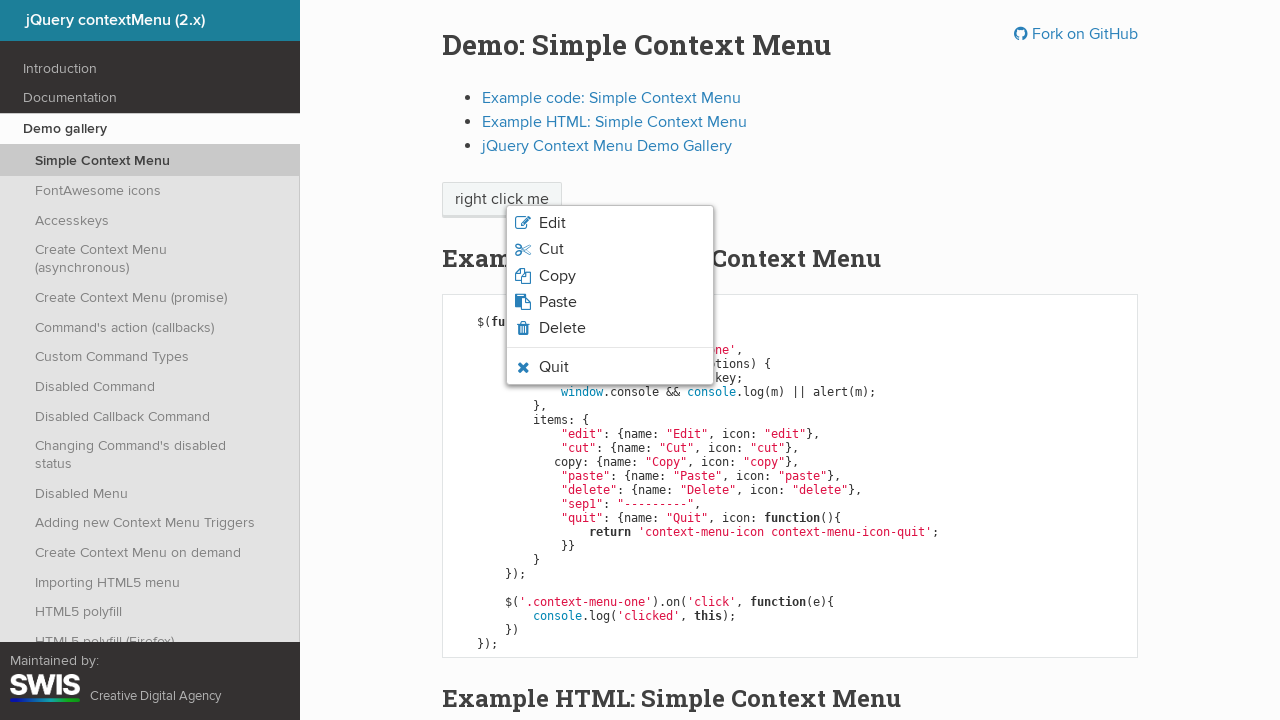

Clicked on 'Edit' option from context menu at (552, 223) on ul.context-menu-list.context-menu-root span:has-text('Edit')
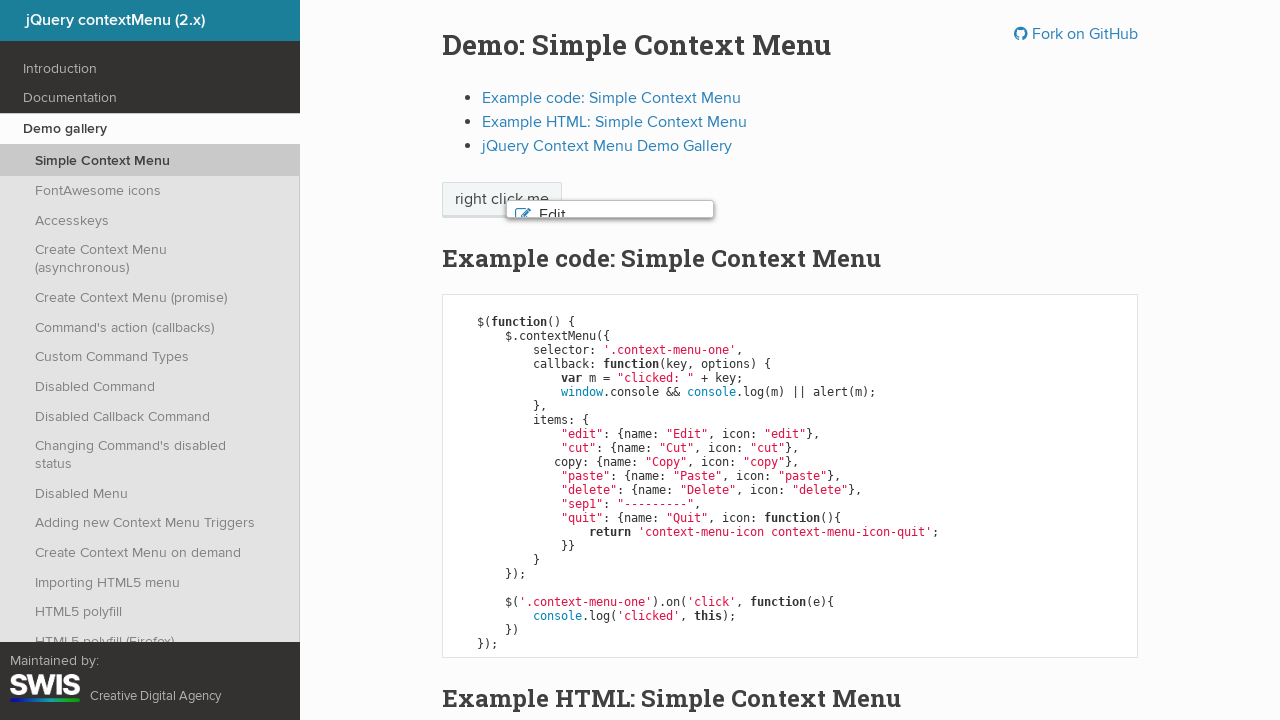

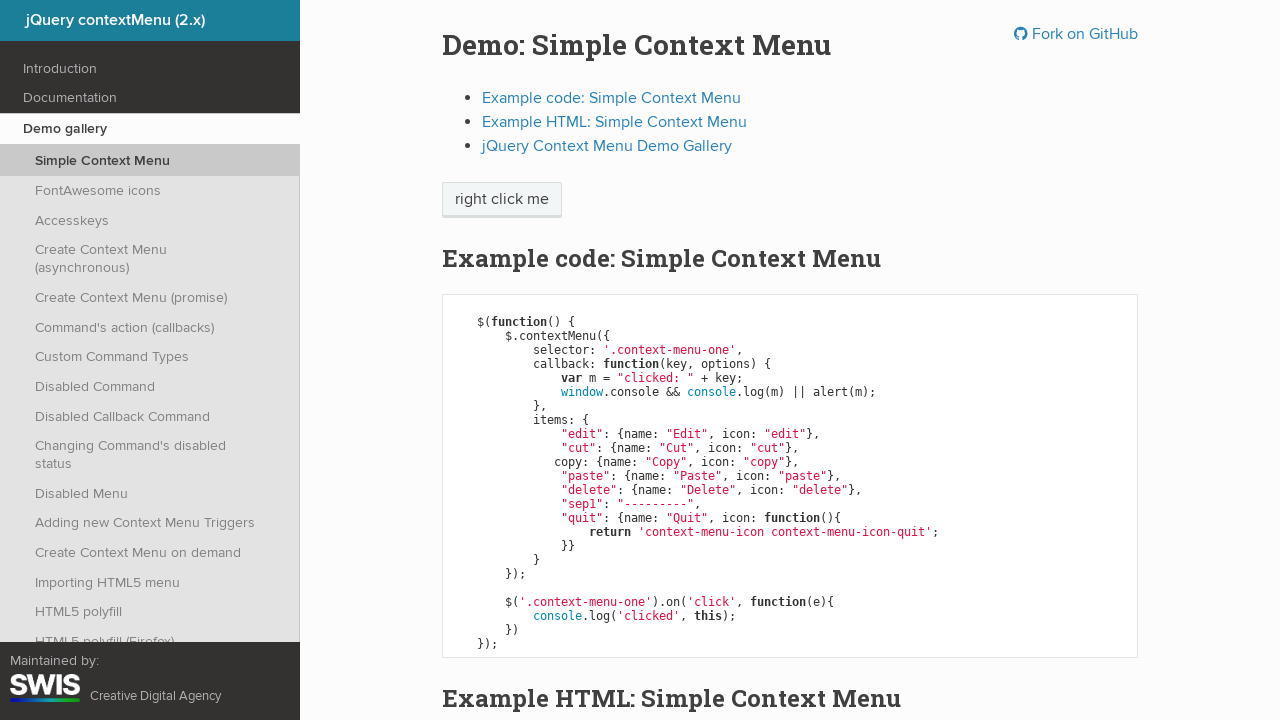